Tests password recovery with invalid credentials to verify error message is displayed when user information cannot be found.

Starting URL: https://parabank.parasoft.com/parabank/index.htm

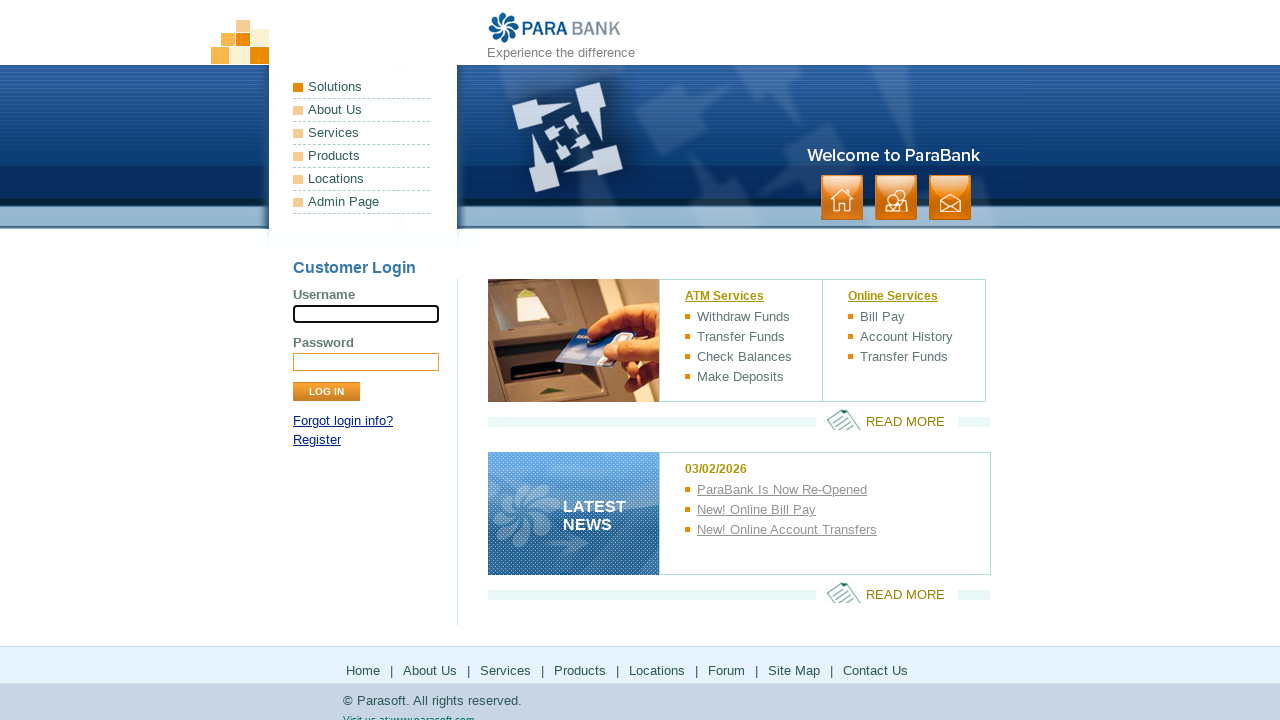

Clicked 'Forgot login info?' link to access password recovery at (343, 421) on text=Forgot login info?
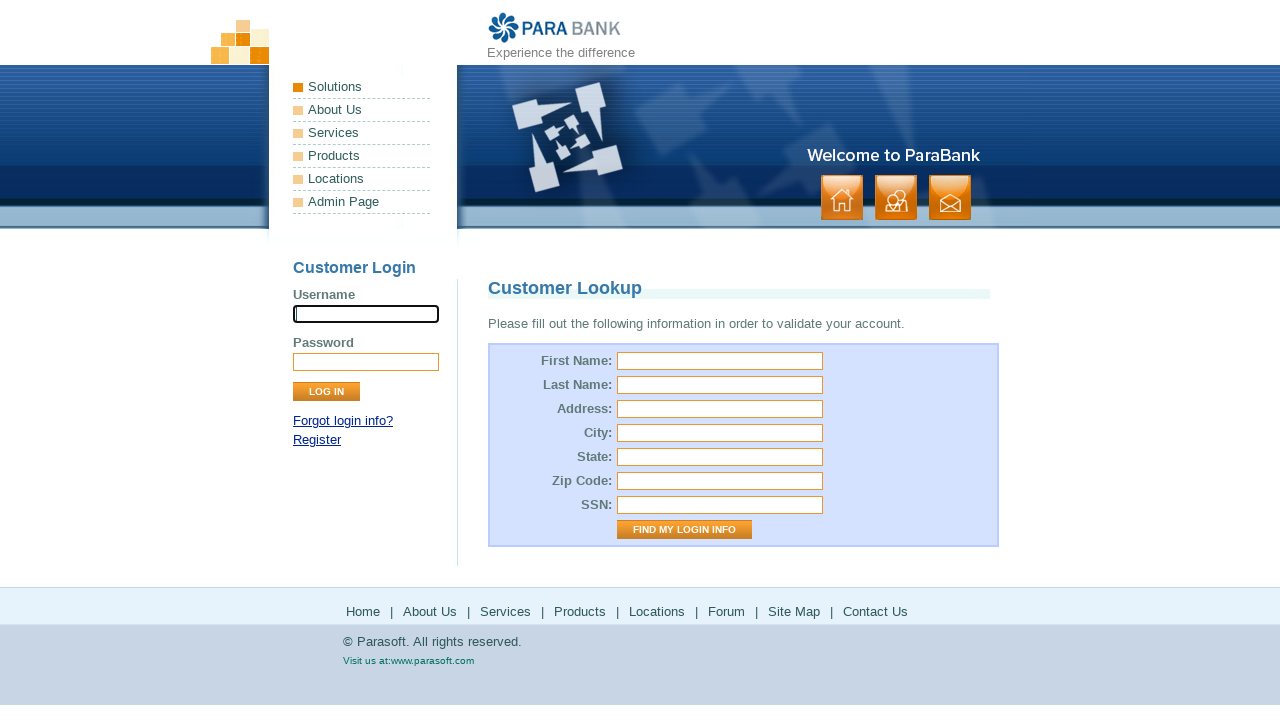

Filled first name field with 'Rose' on input[name='firstName']
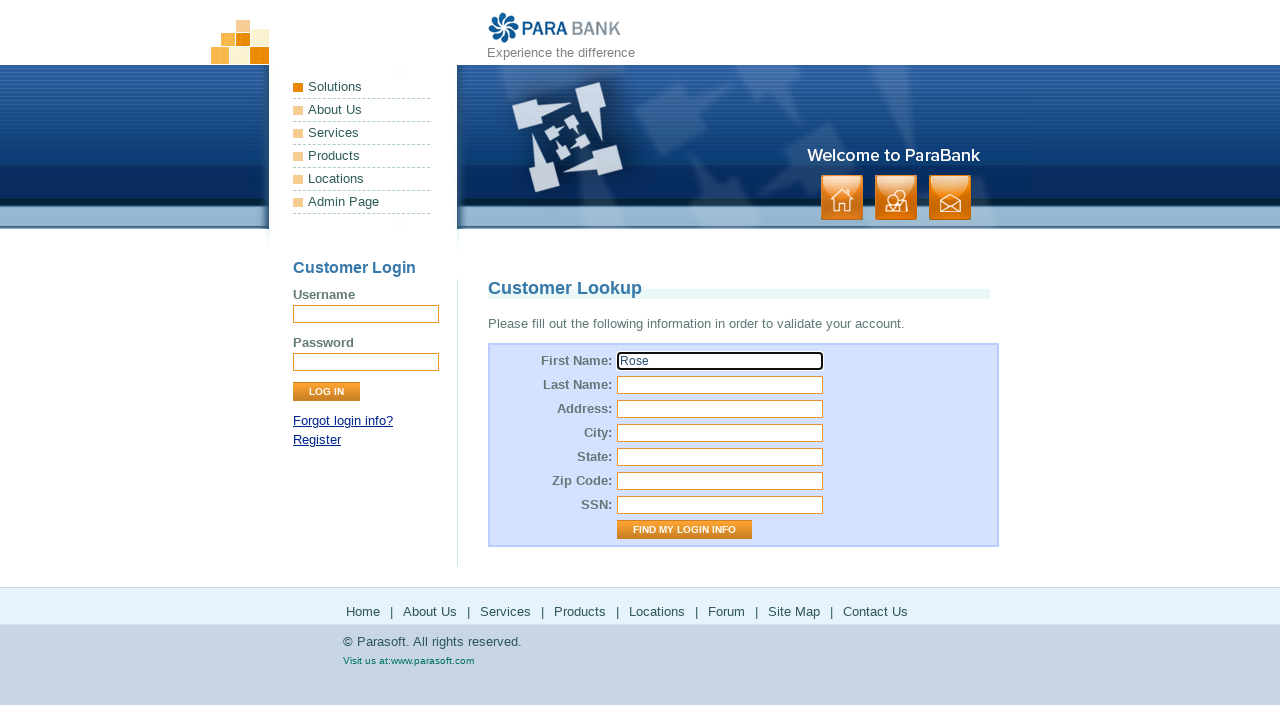

Filled last name field with 'Wrong' on input[name='lastName']
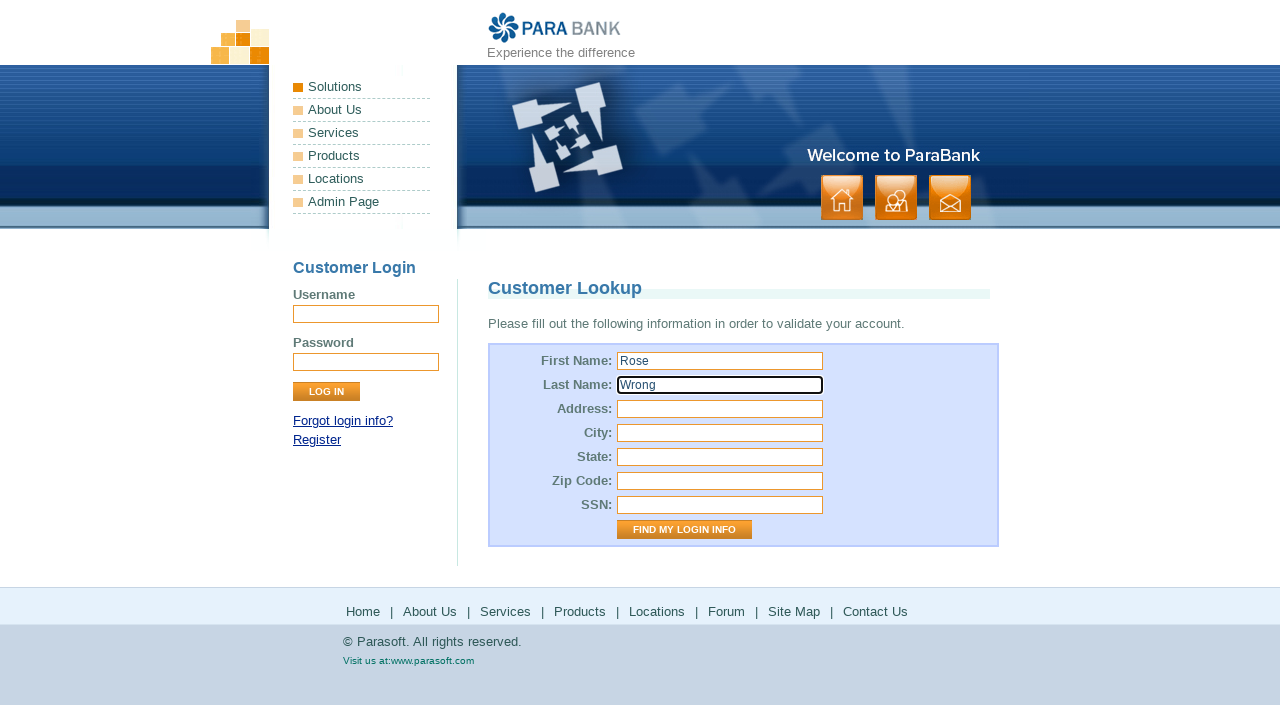

Filled street address field with 'Fake Street' on input[name='address.street']
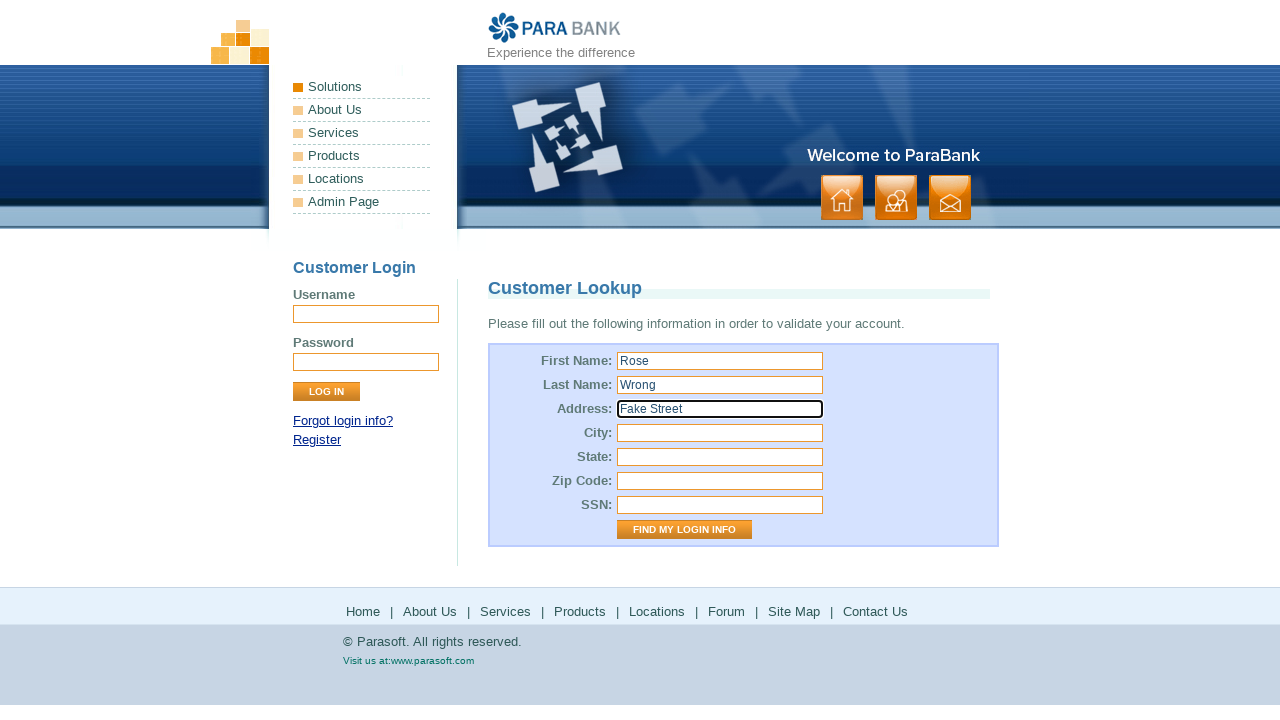

Filled city field with 'Nowhere' on input[name='address.city']
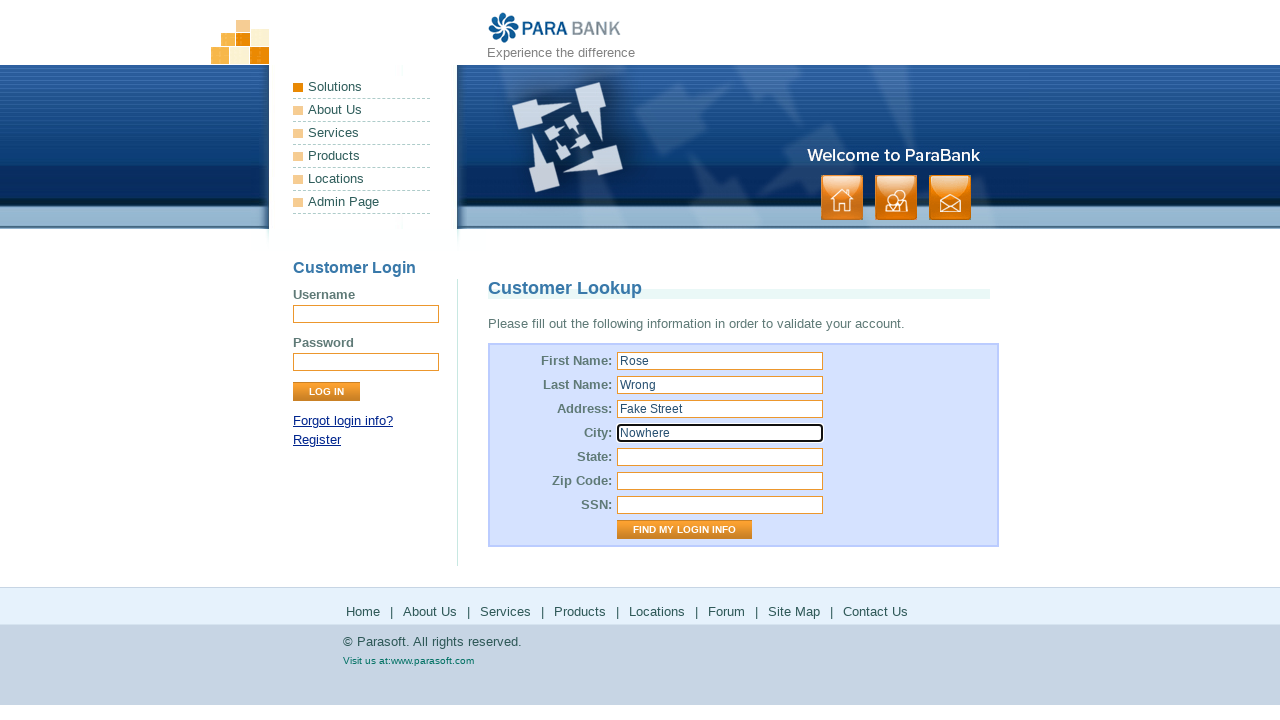

Filled state field with 'Unknown' on input[name='address.state']
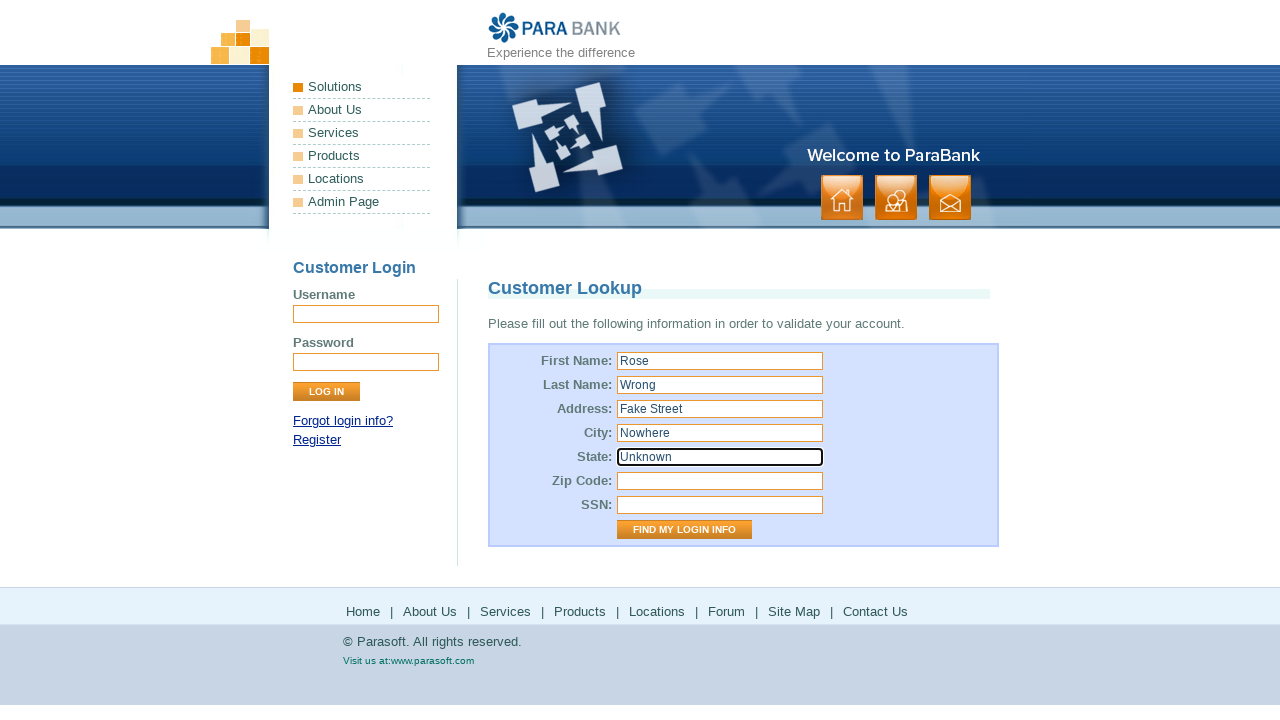

Filled zip code field with '00000' on input[name='address.zipCode']
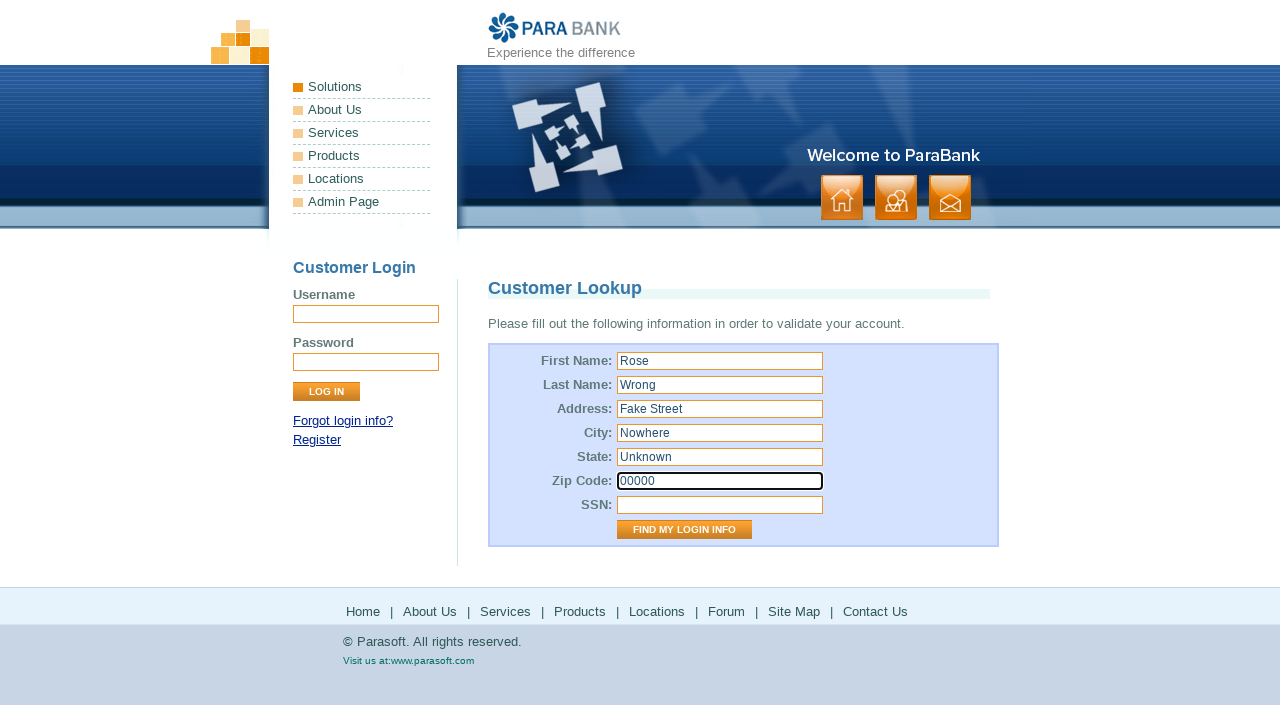

Filled SSN field with '999999999' on input[name='ssn']
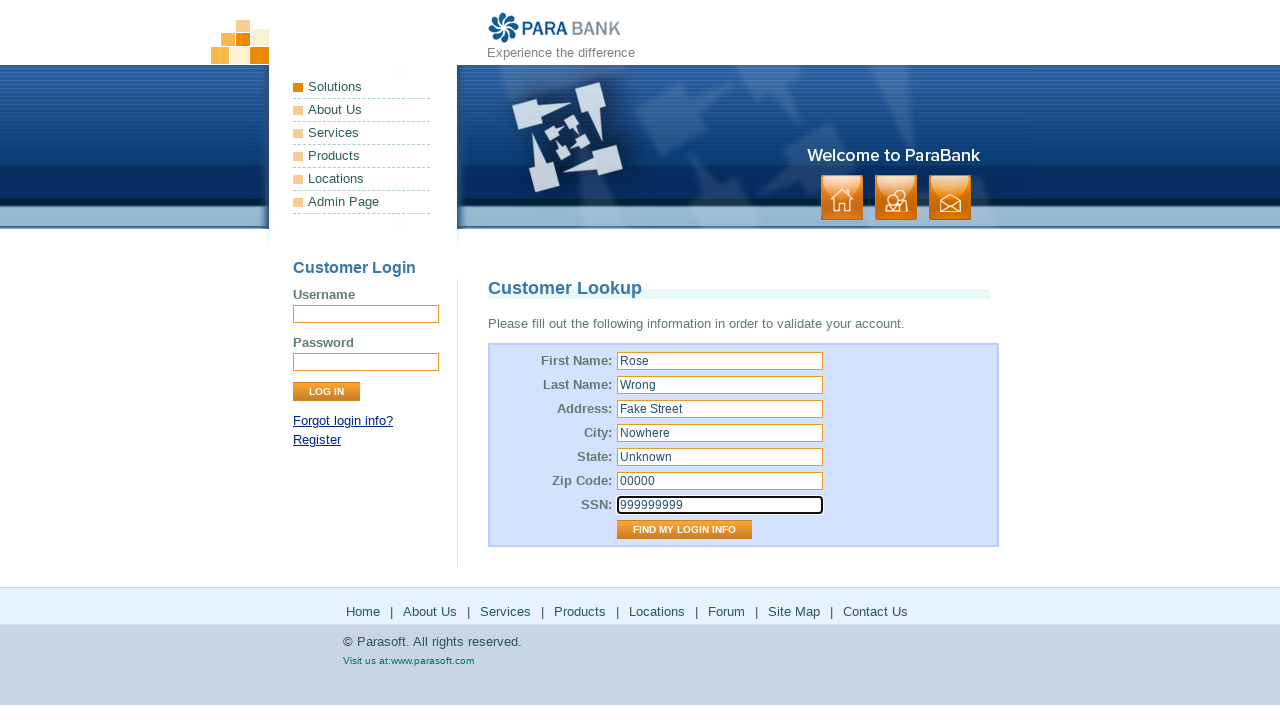

Clicked 'Find My Login Info' button to submit password recovery form at (684, 530) on input[value='Find My Login Info']
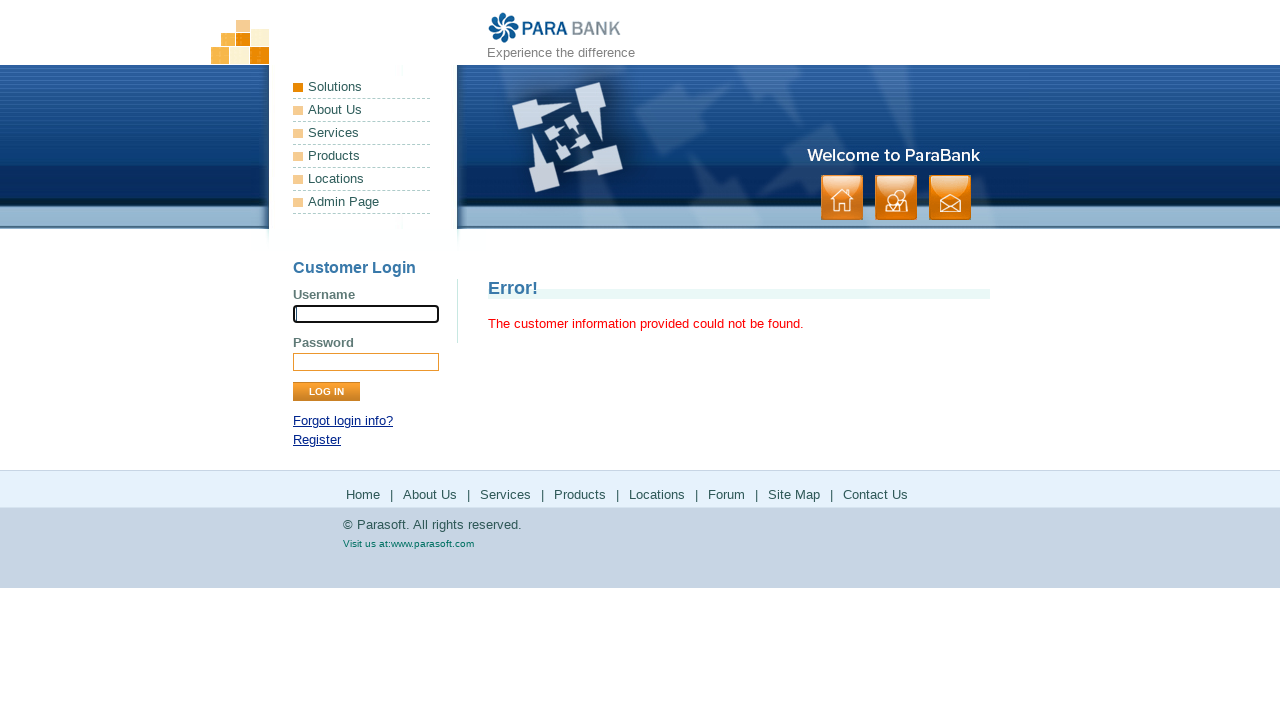

Error message displayed: 'The customer information provided could not be found.'
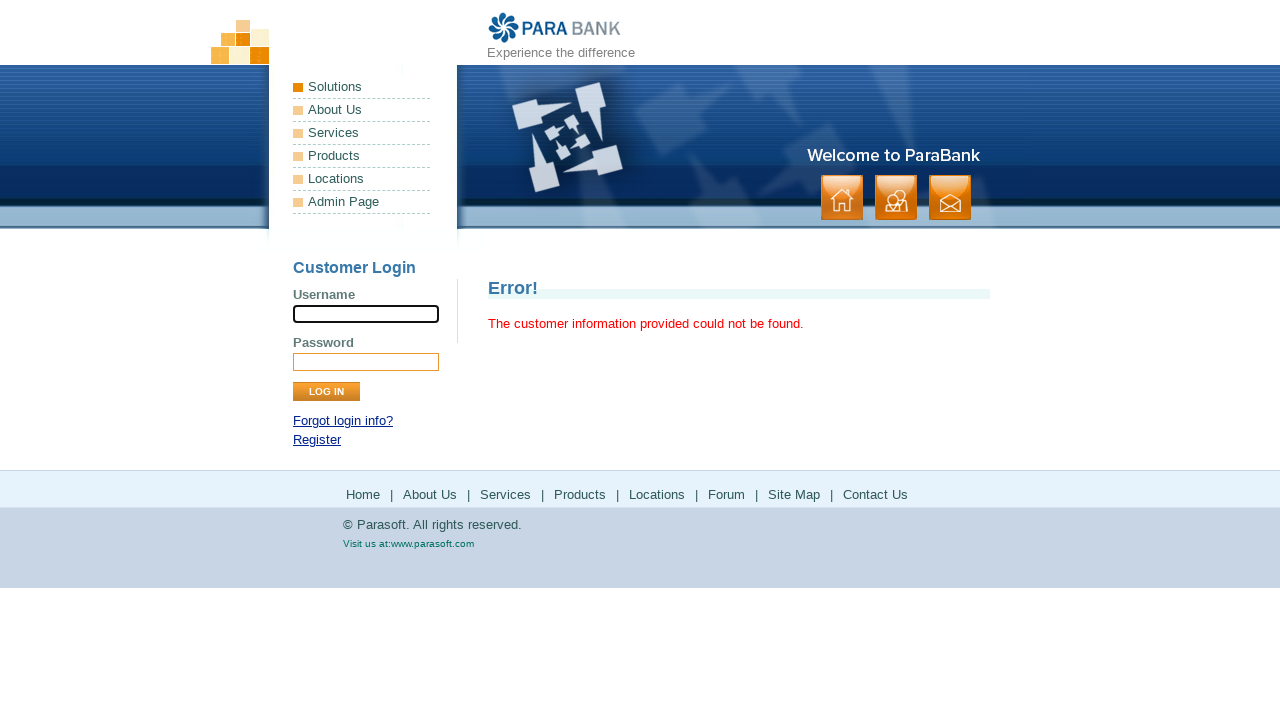

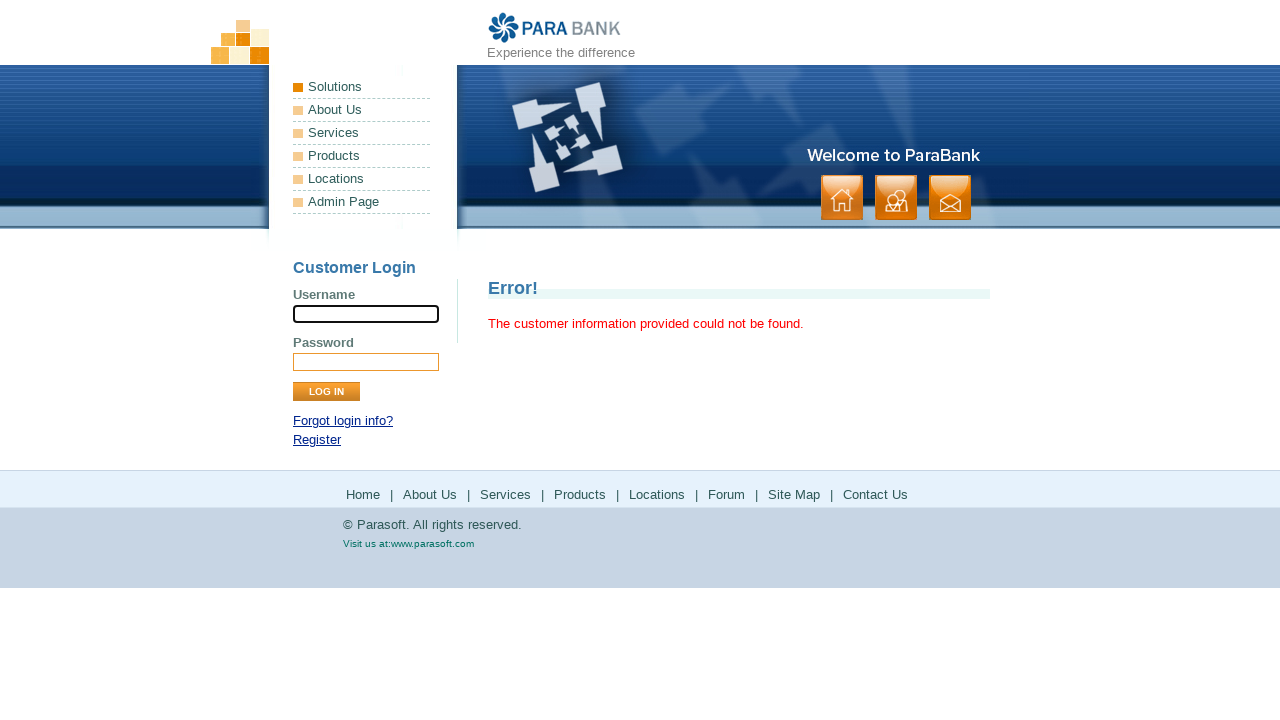